Tests that the email required field validation message appears when submitting the login form with only the password filled.

Starting URL: https://seubarriga.wcaquino.me/login

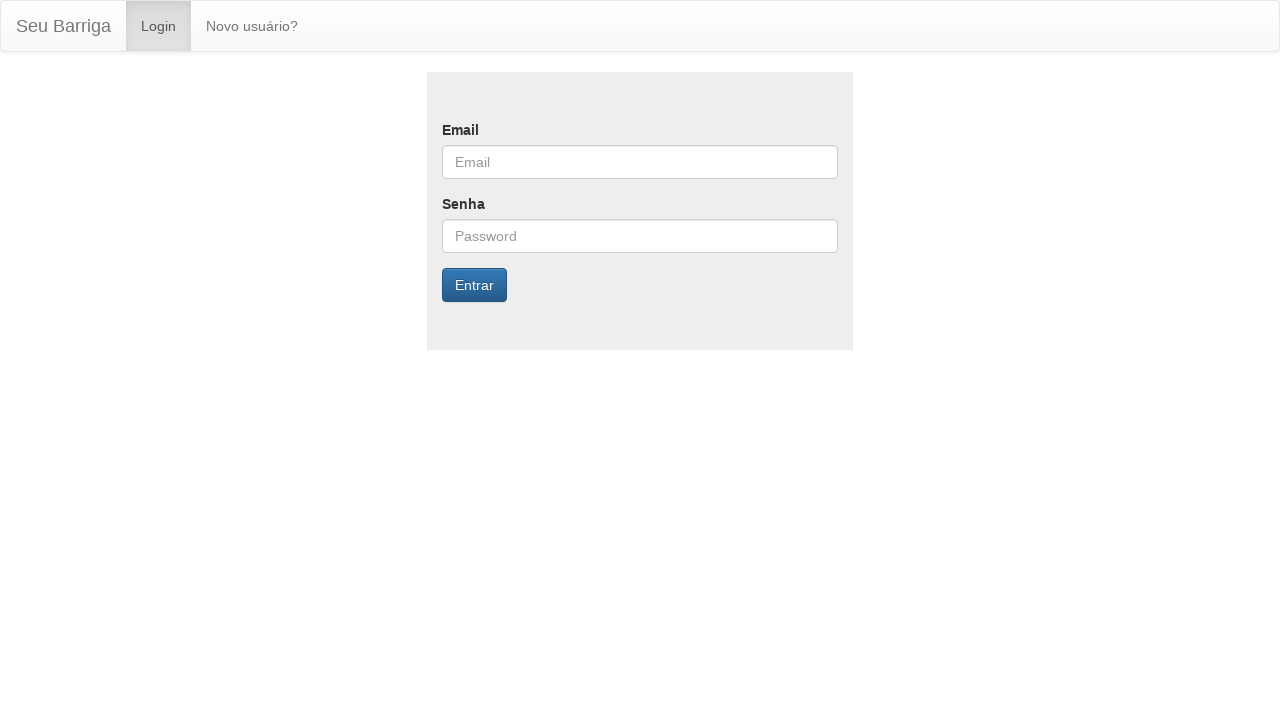

Filled password field with test password on #senha
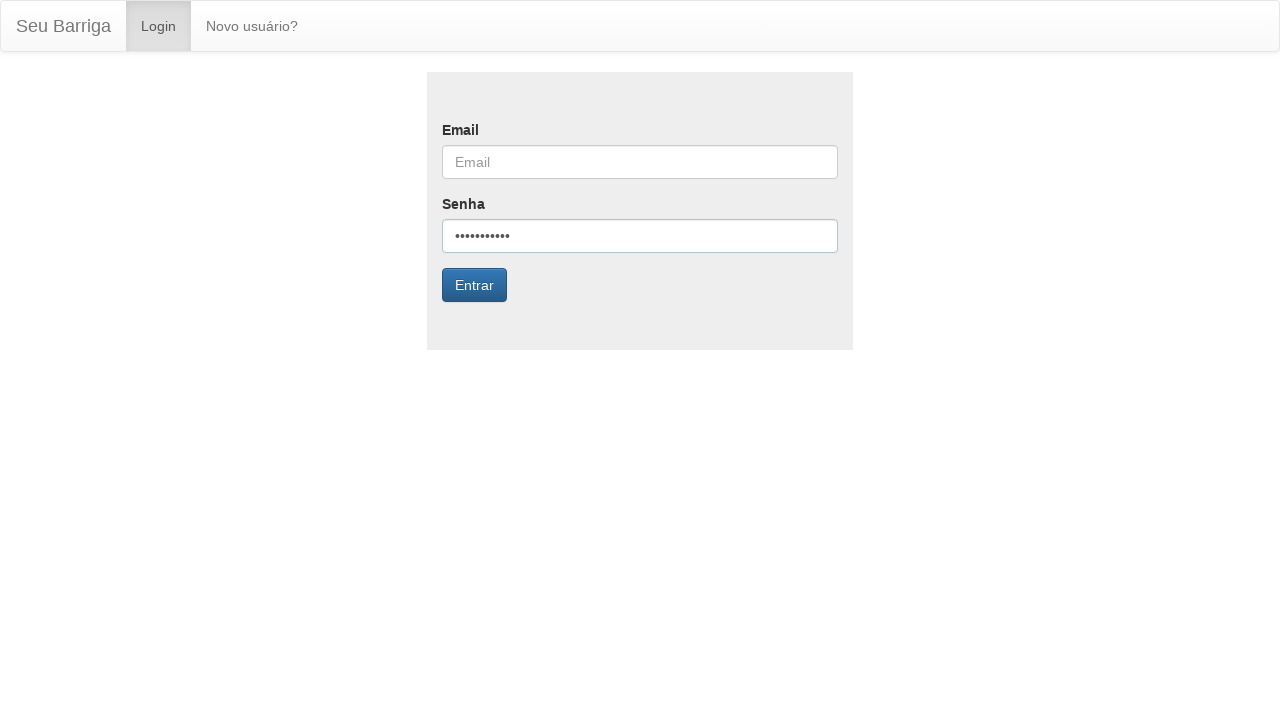

Clicked login button to submit form at (474, 285) on xpath=//button[contains(text(),'Entrar')]
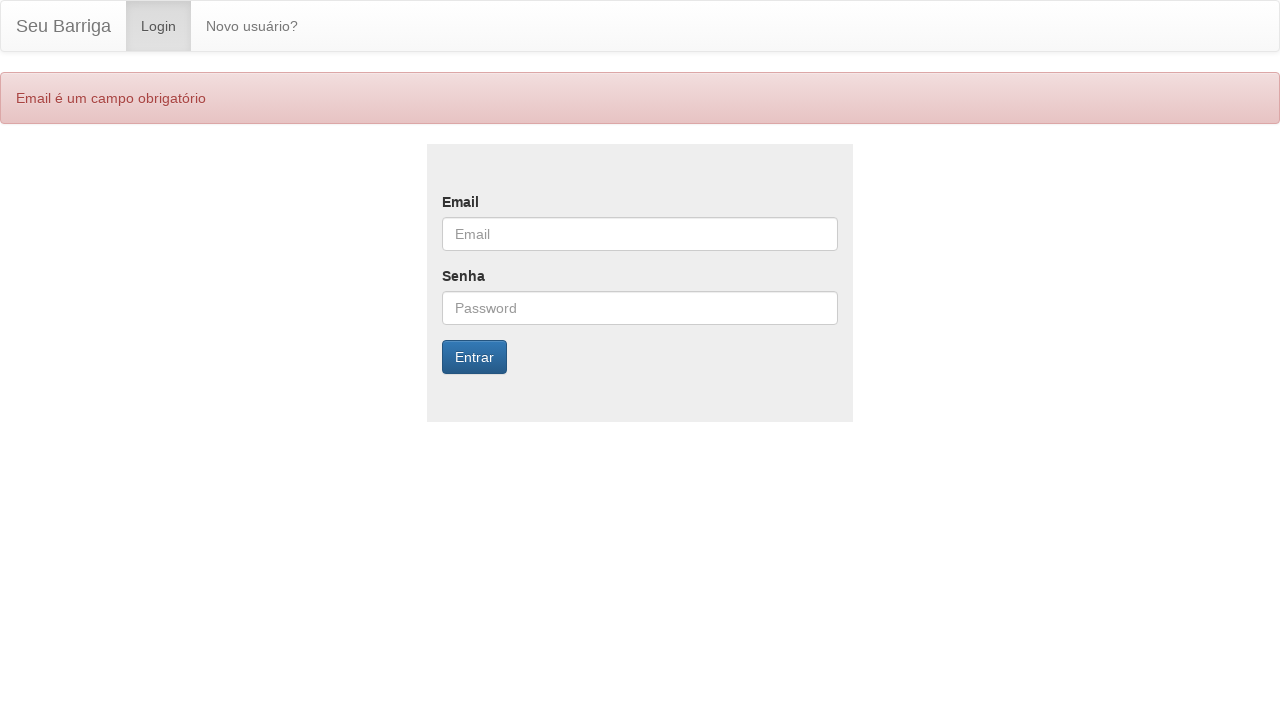

Email required validation message appeared
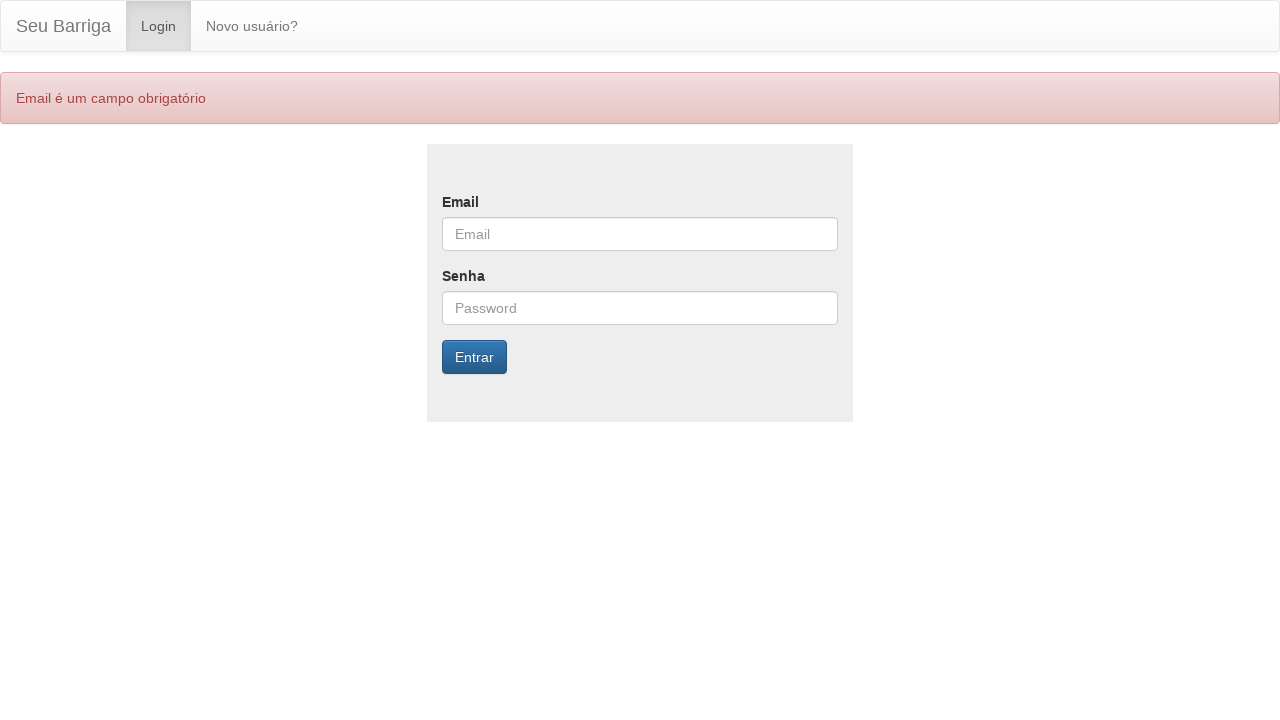

Located email validation error element
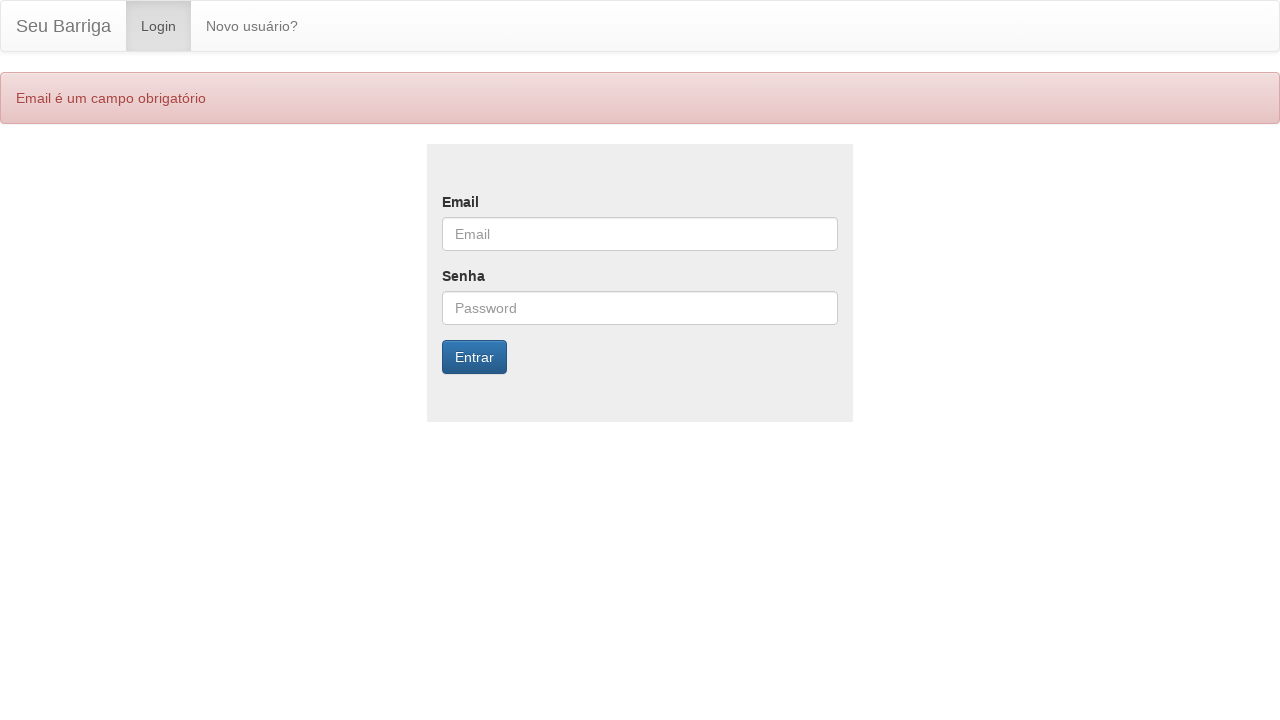

Verified email required message is visible
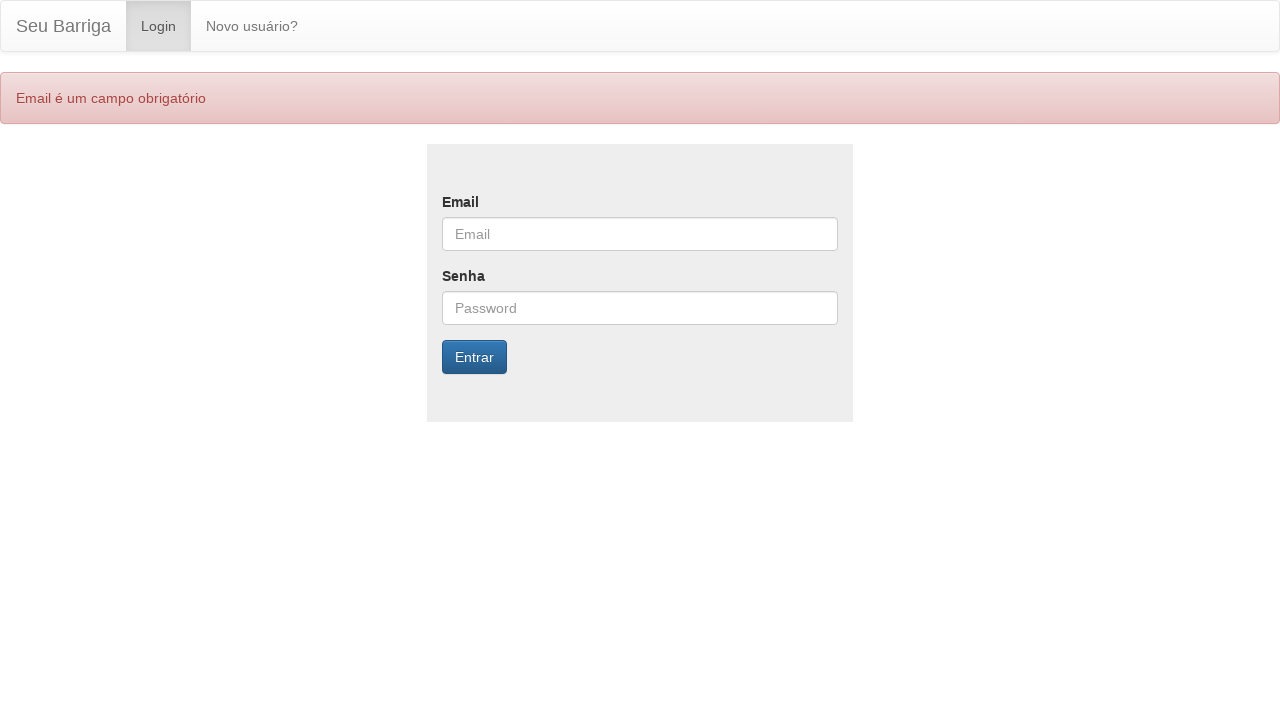

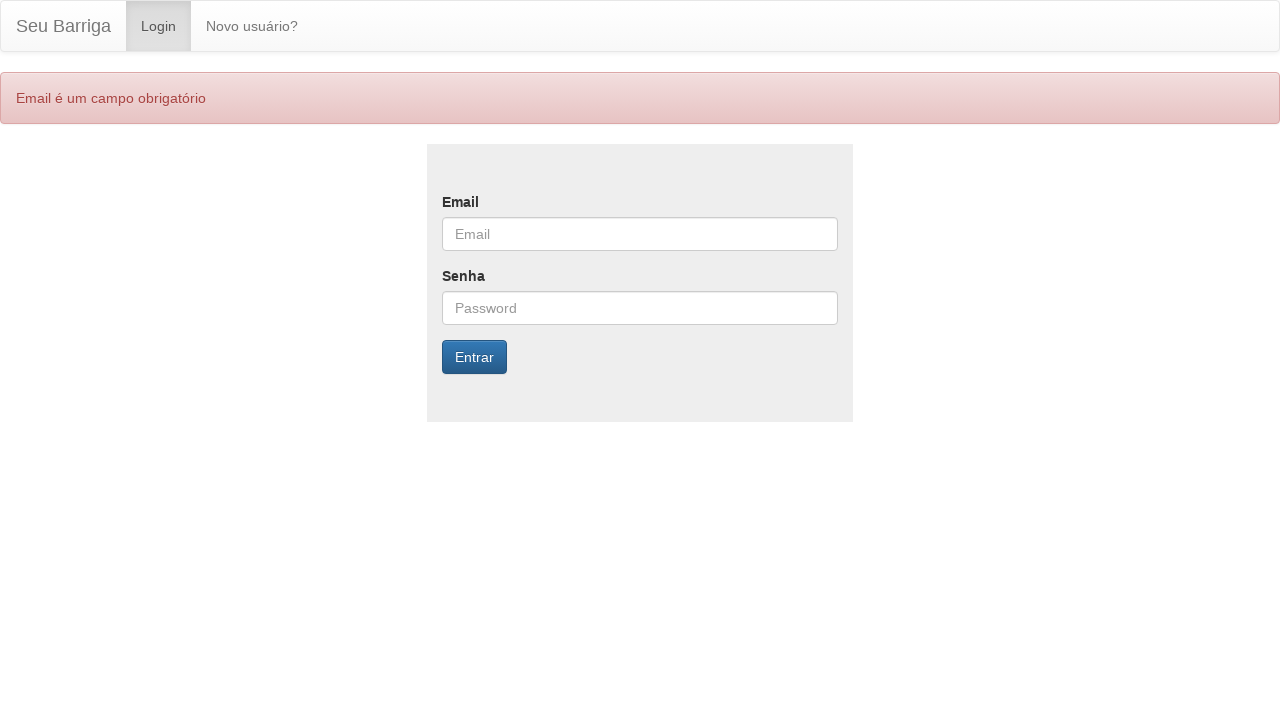